Tests checkbox functionality by verifying initial states and toggling checkboxes to verify state changes

Starting URL: http://the-internet.herokuapp.com/checkboxes

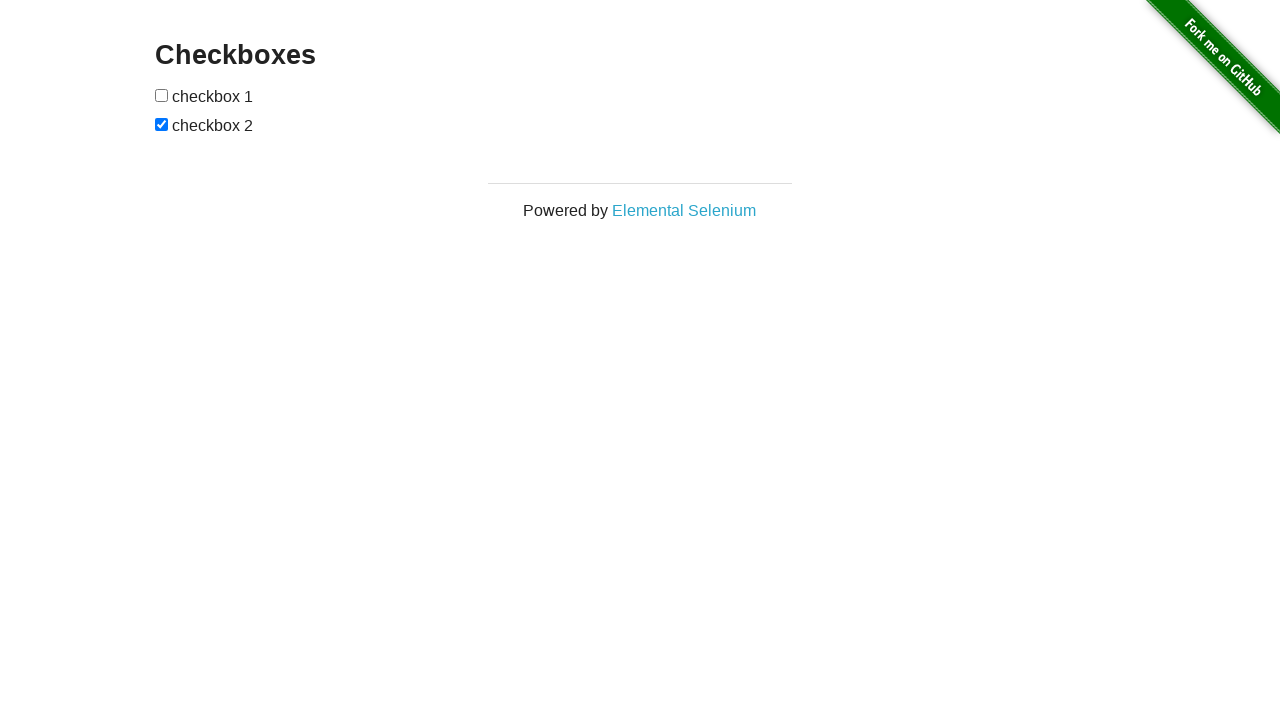

Located all checkboxes on the page
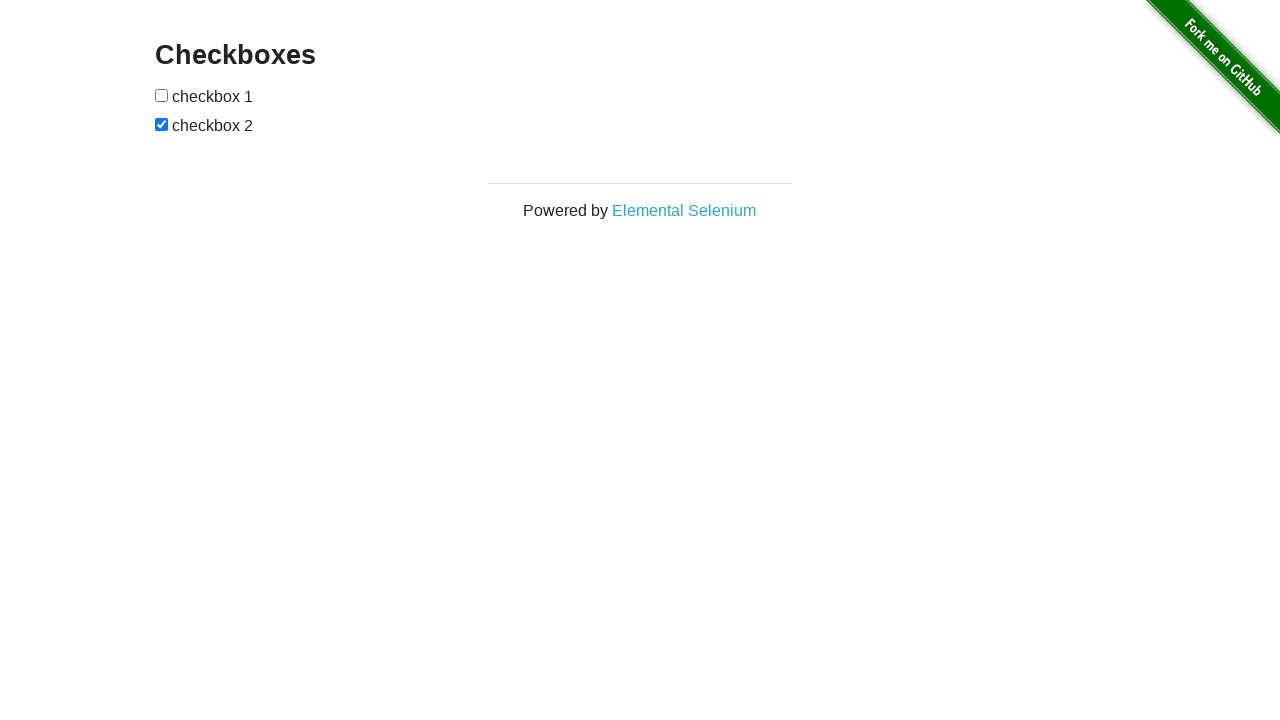

Verified first checkbox initial state: False
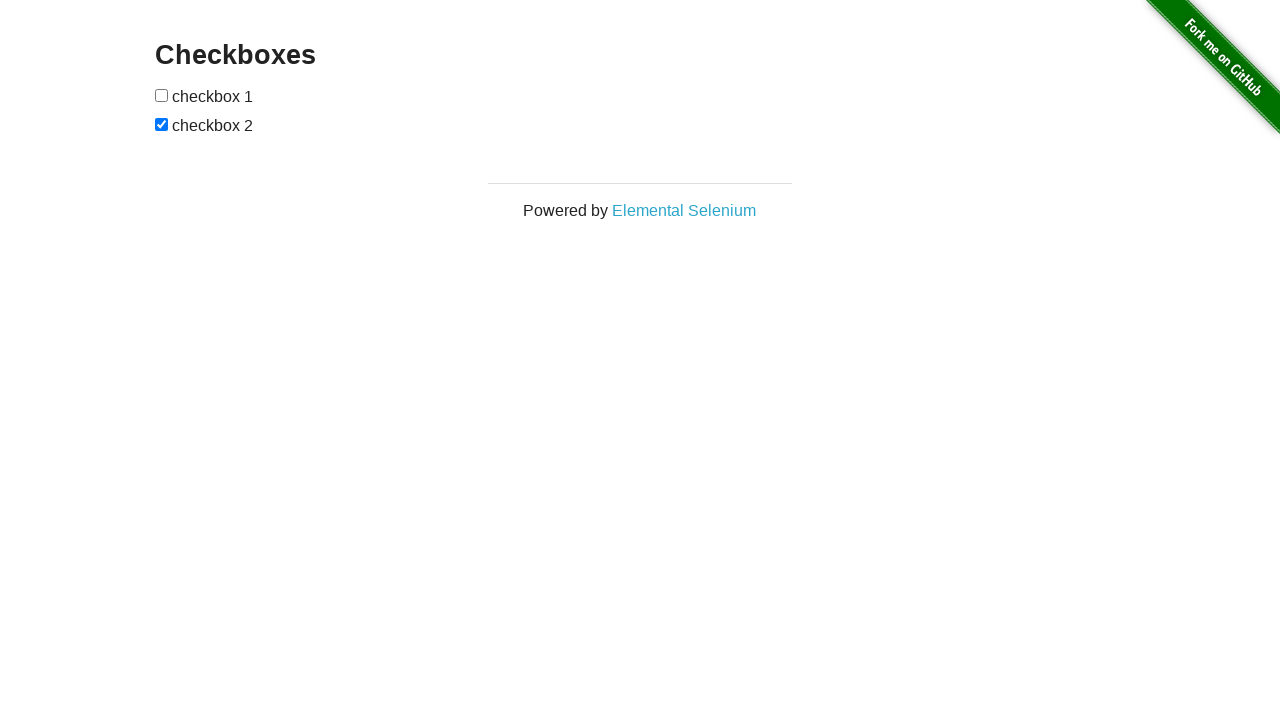

Verified second checkbox initial state: True
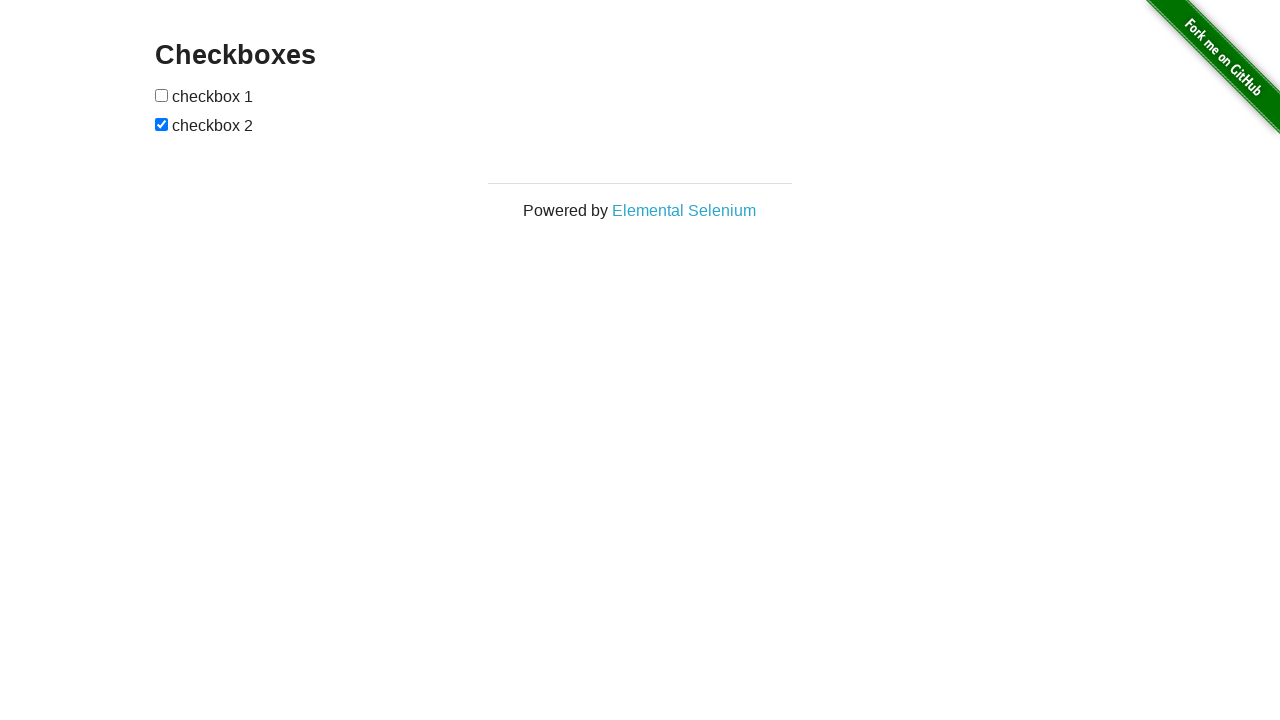

Clicked first checkbox to toggle its state at (162, 95) on [type='checkbox'] >> nth=0
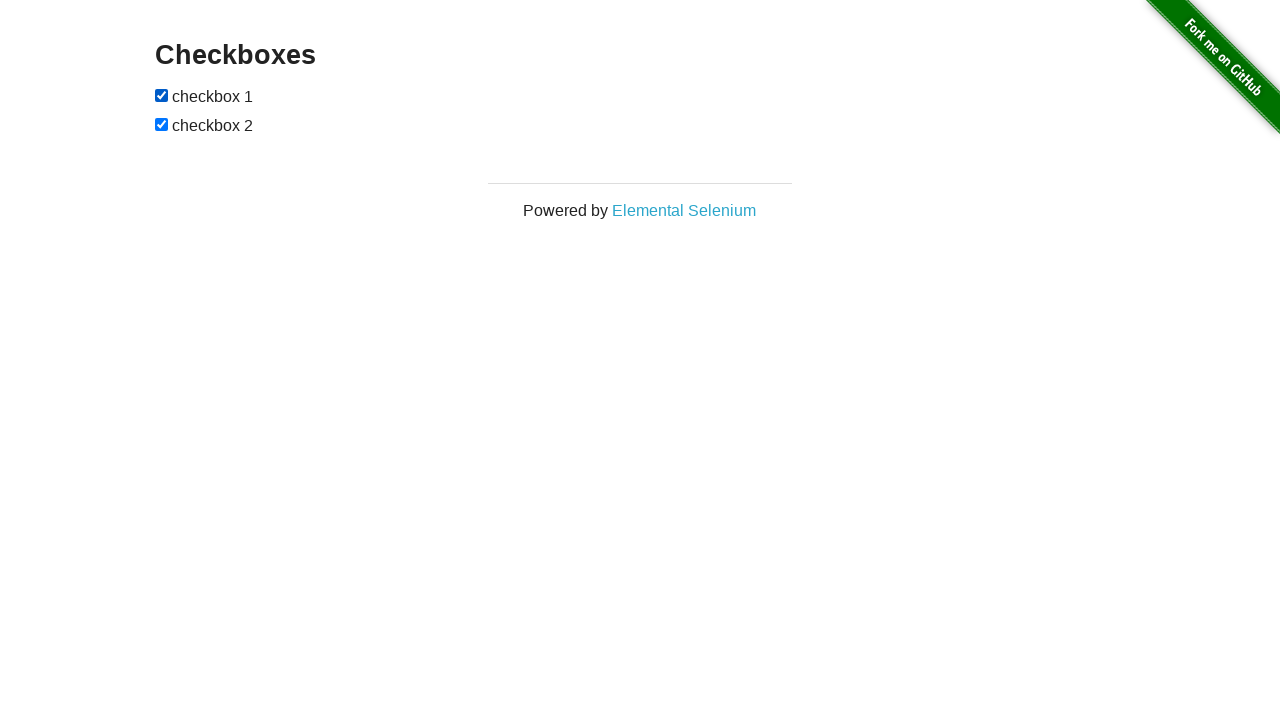

Clicked second checkbox to toggle its state at (162, 124) on [type='checkbox'] >> nth=1
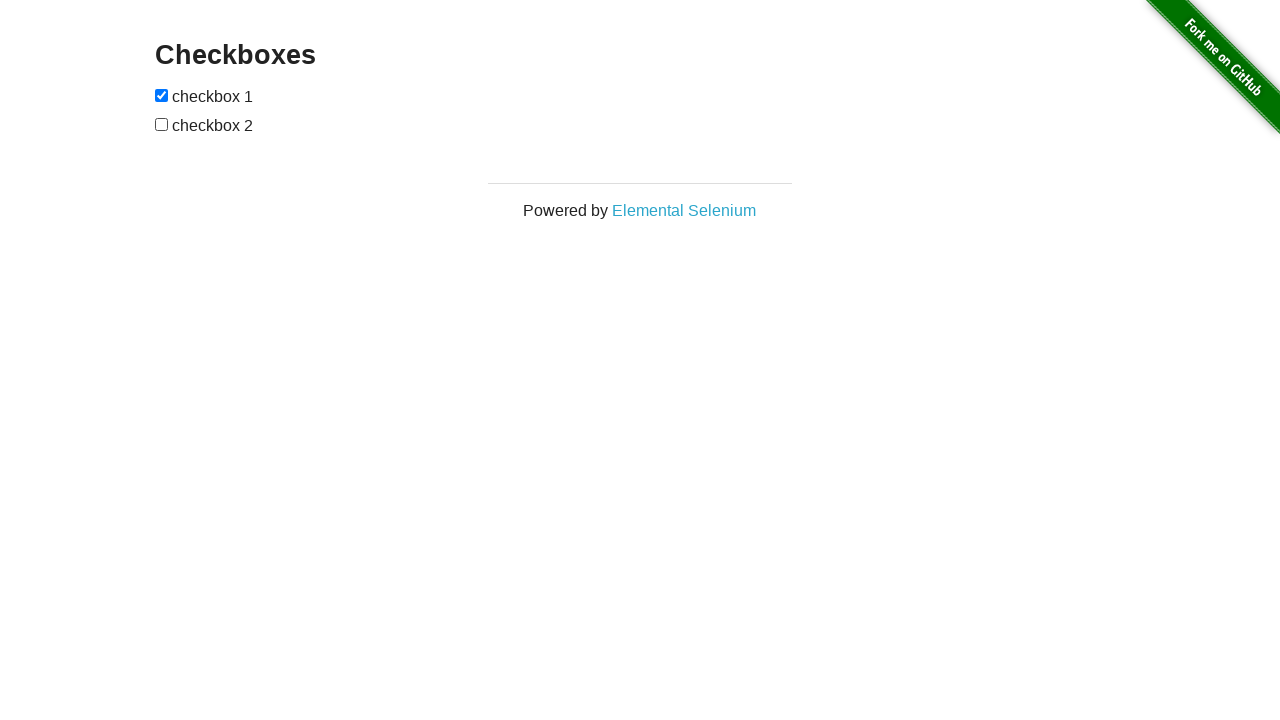

Asserted first checkbox is now checked
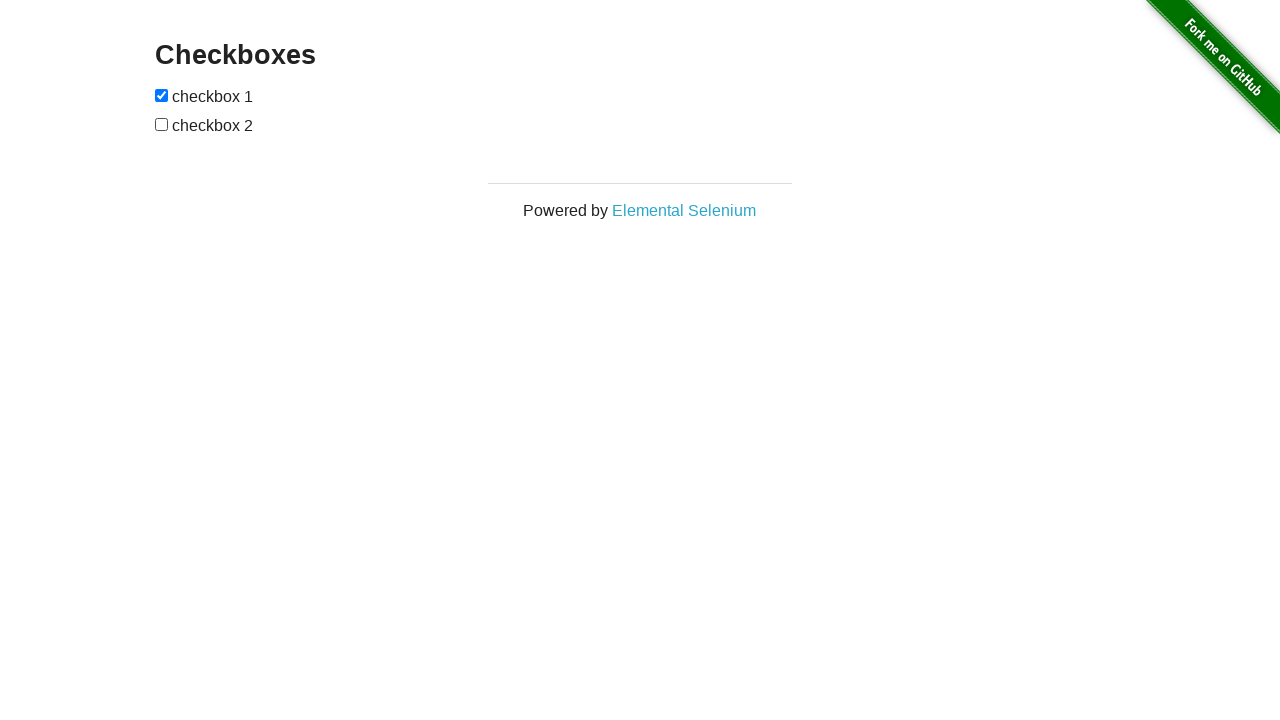

Asserted second checkbox is now unchecked
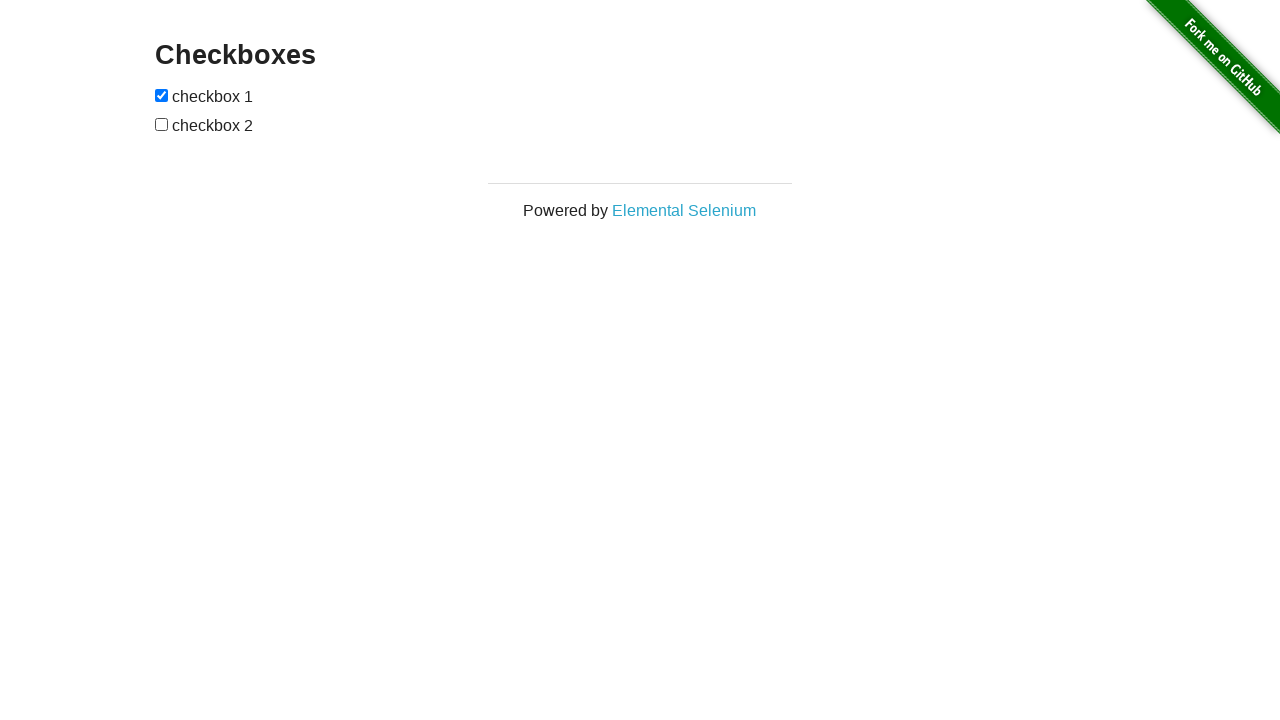

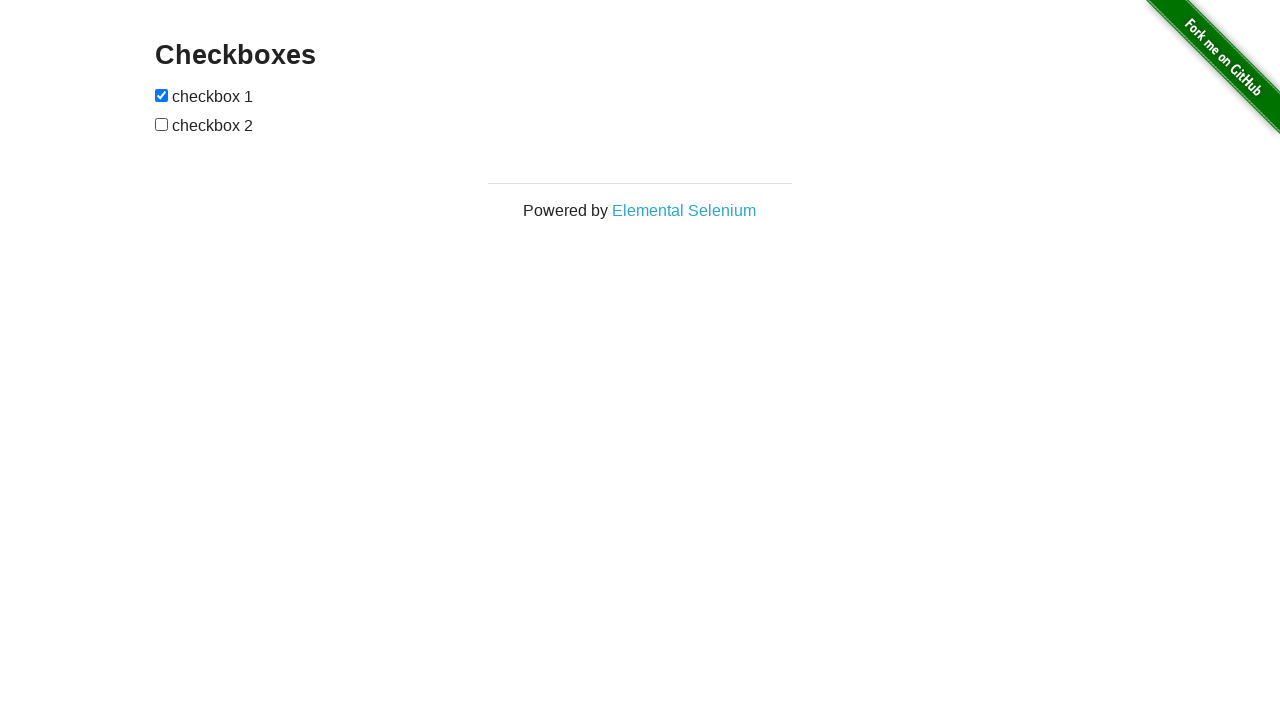